Tests opening multiple navigation menu links in new tabs by right-clicking on Downloads, Documentation, and Blog links and using keyboard shortcuts

Starting URL: https://www.selenium.dev/

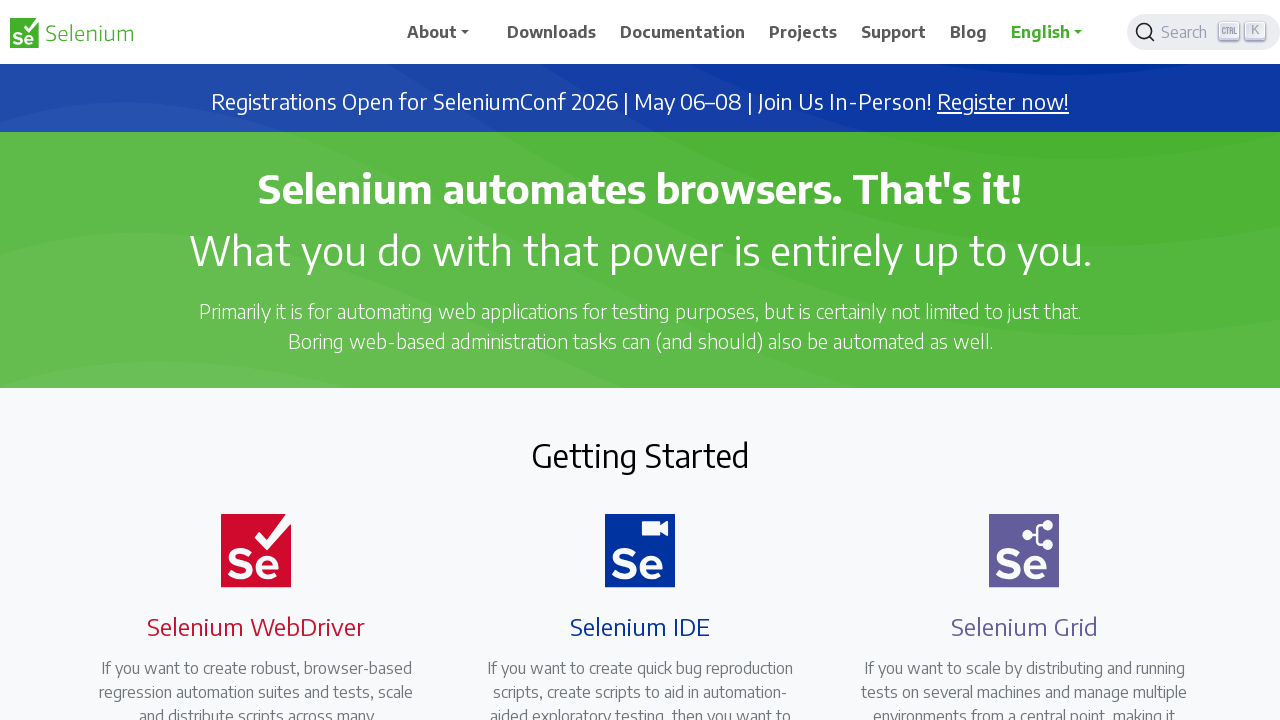

Right-clicked on Downloads link to open context menu at (552, 32) on xpath=//span[text()='Downloads']
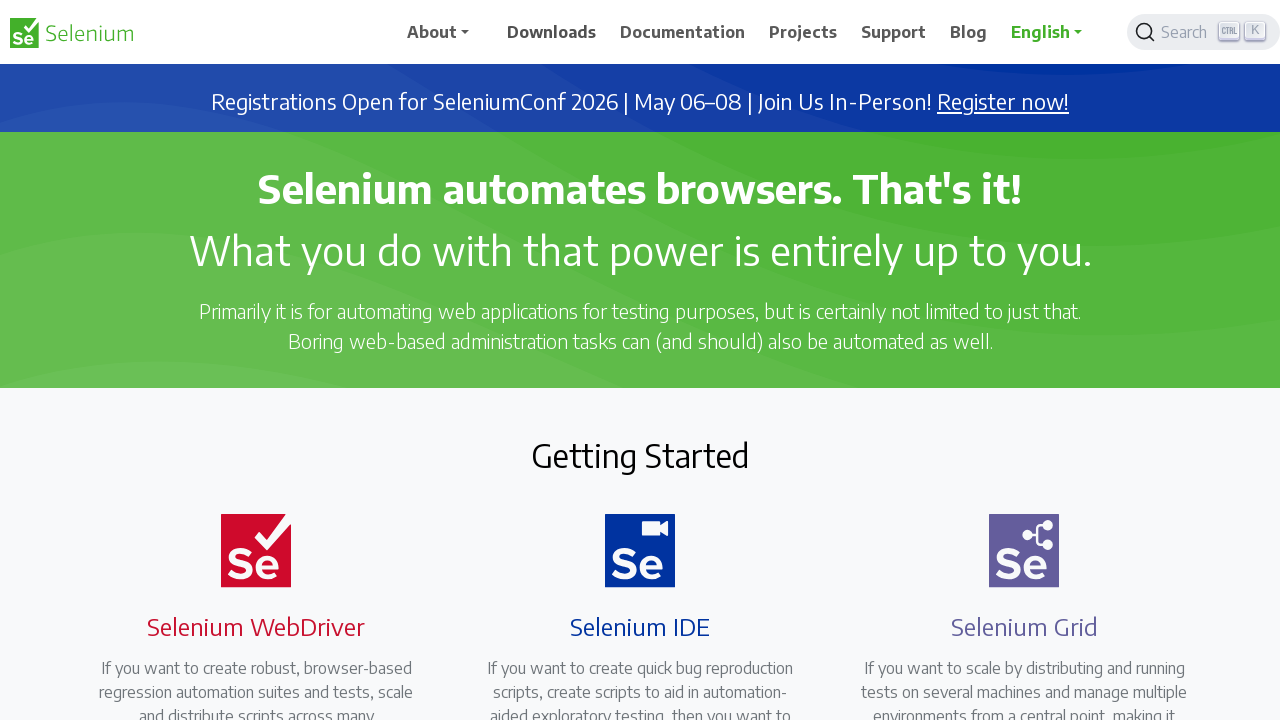

Pressed 'T' to open Downloads link in new tab
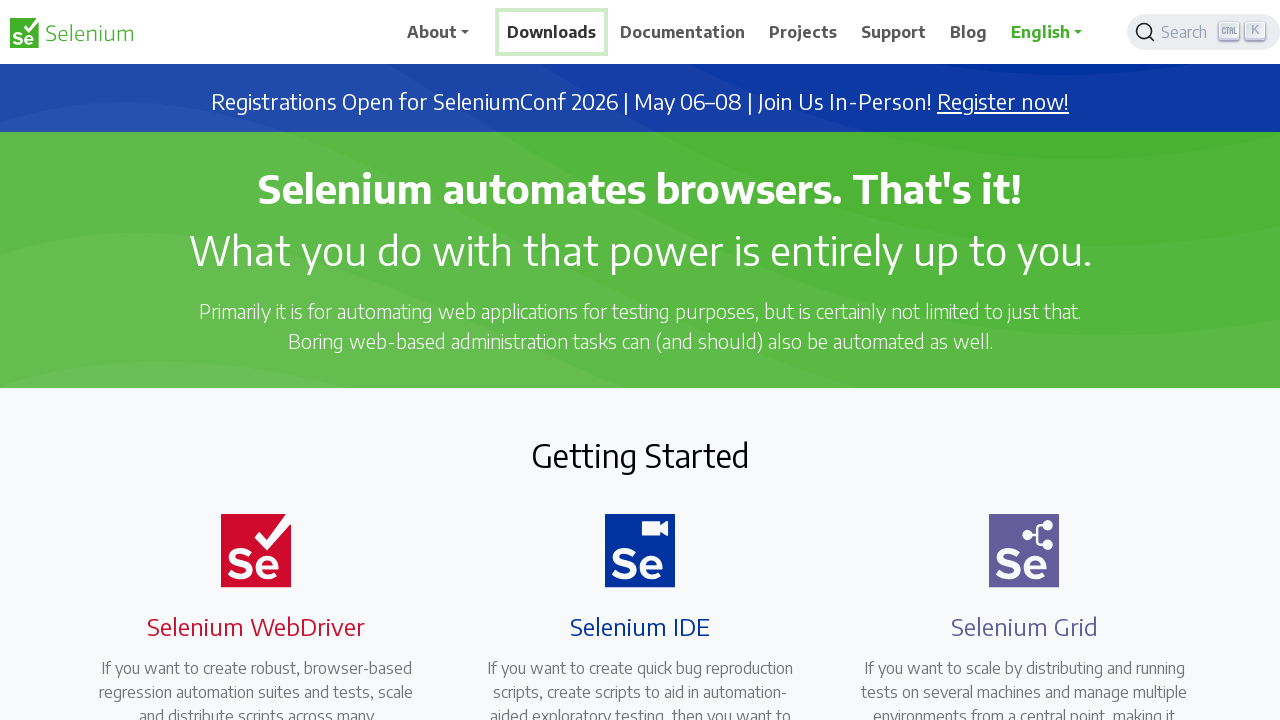

Right-clicked on Documentation link to open context menu at (683, 32) on xpath=//span[text()='Documentation']
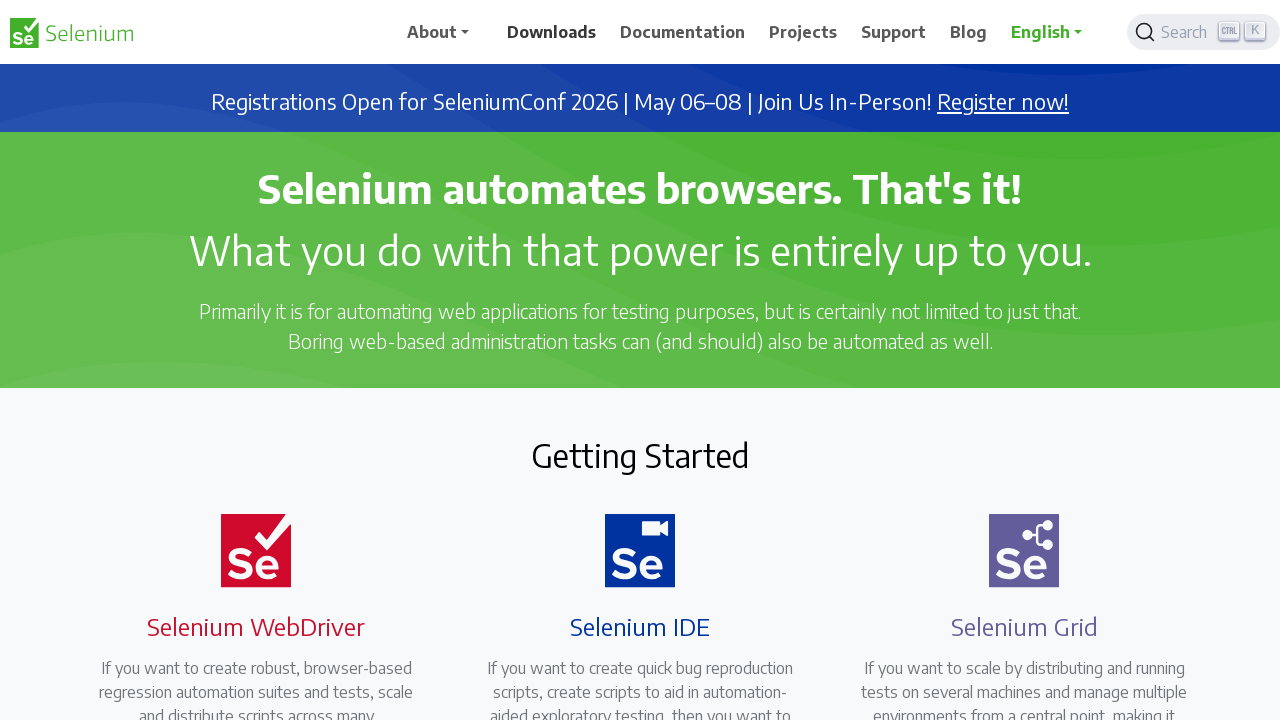

Pressed 'T' to open Documentation link in new tab
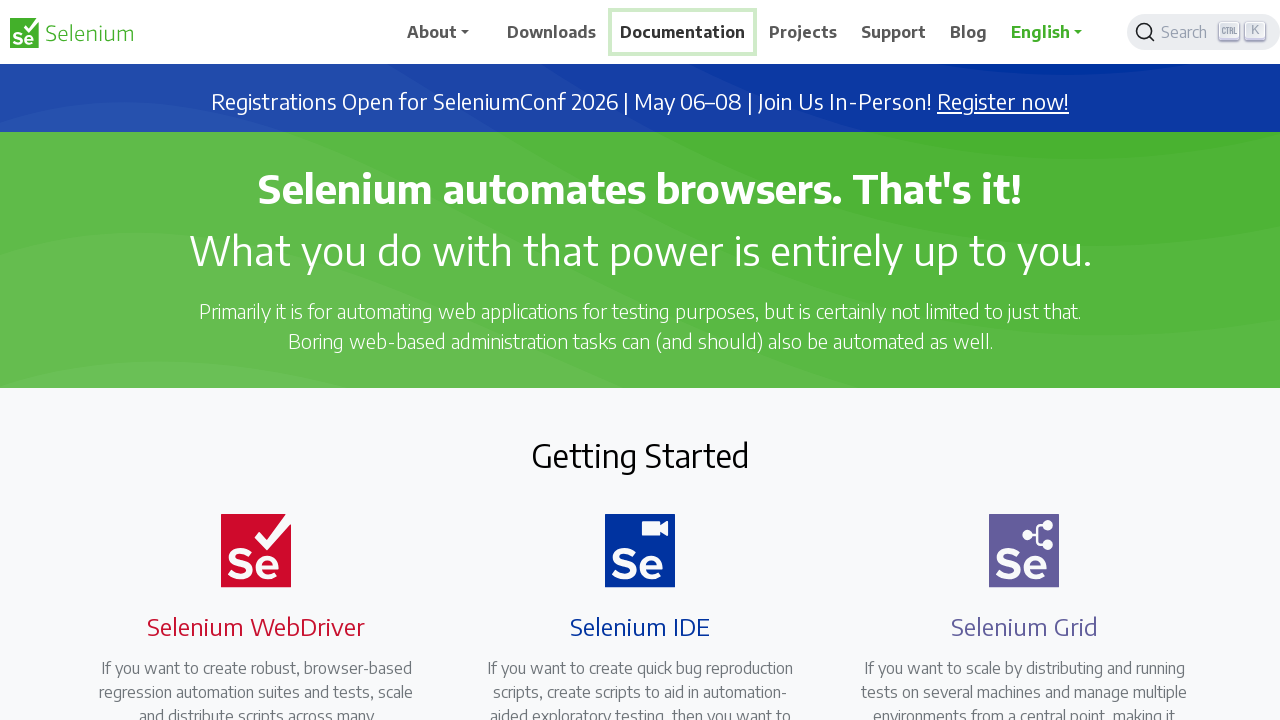

Right-clicked on Blog link to open context menu at (969, 32) on xpath=//span[text()='Blog']
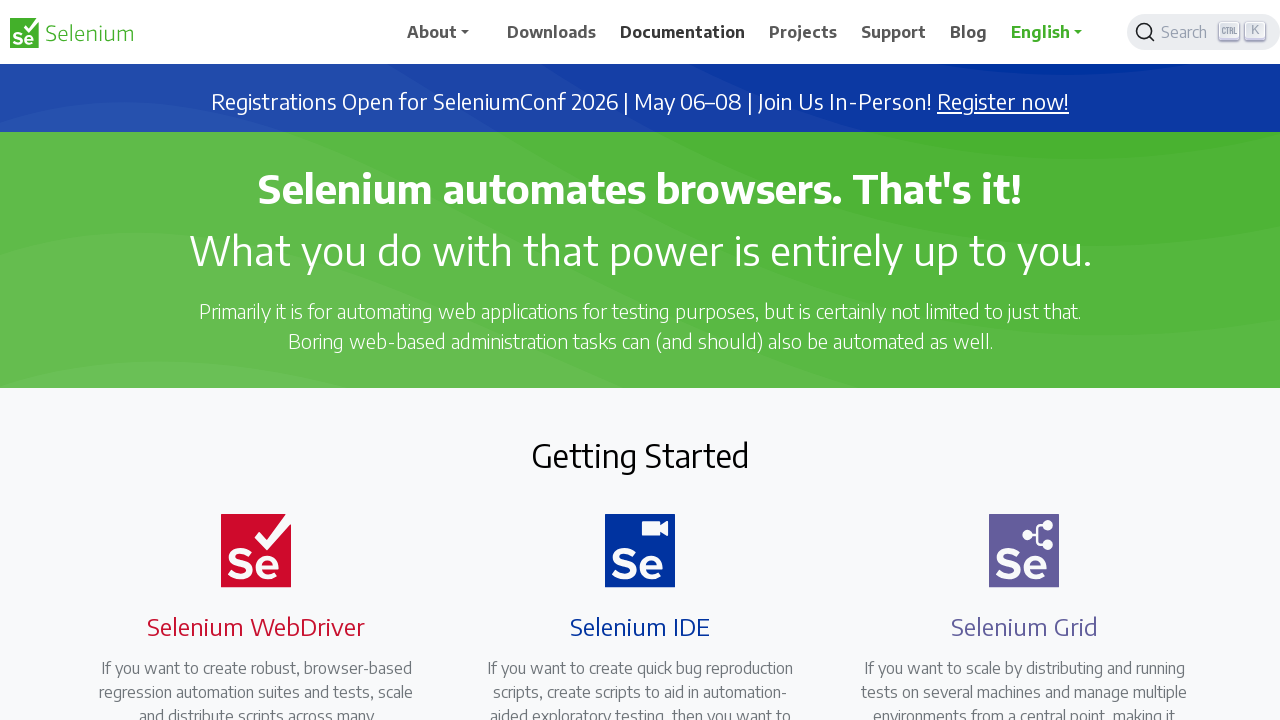

Pressed 'T' to open Blog link in new tab
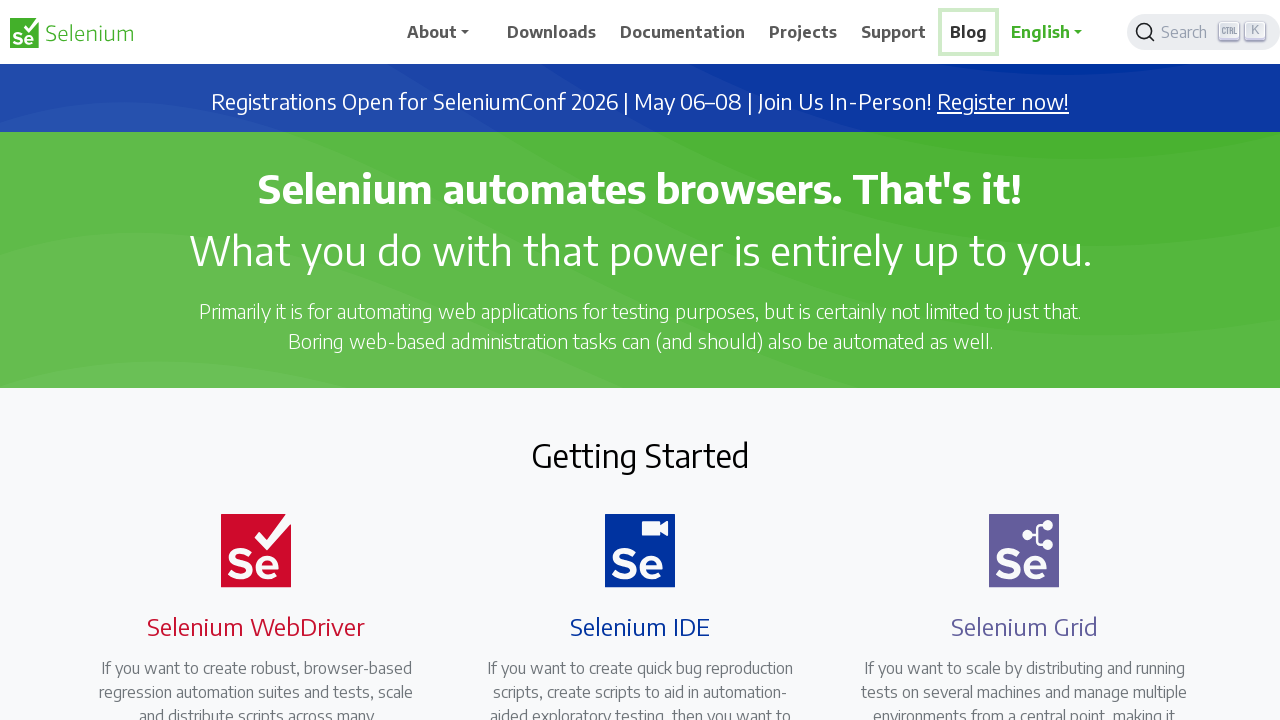

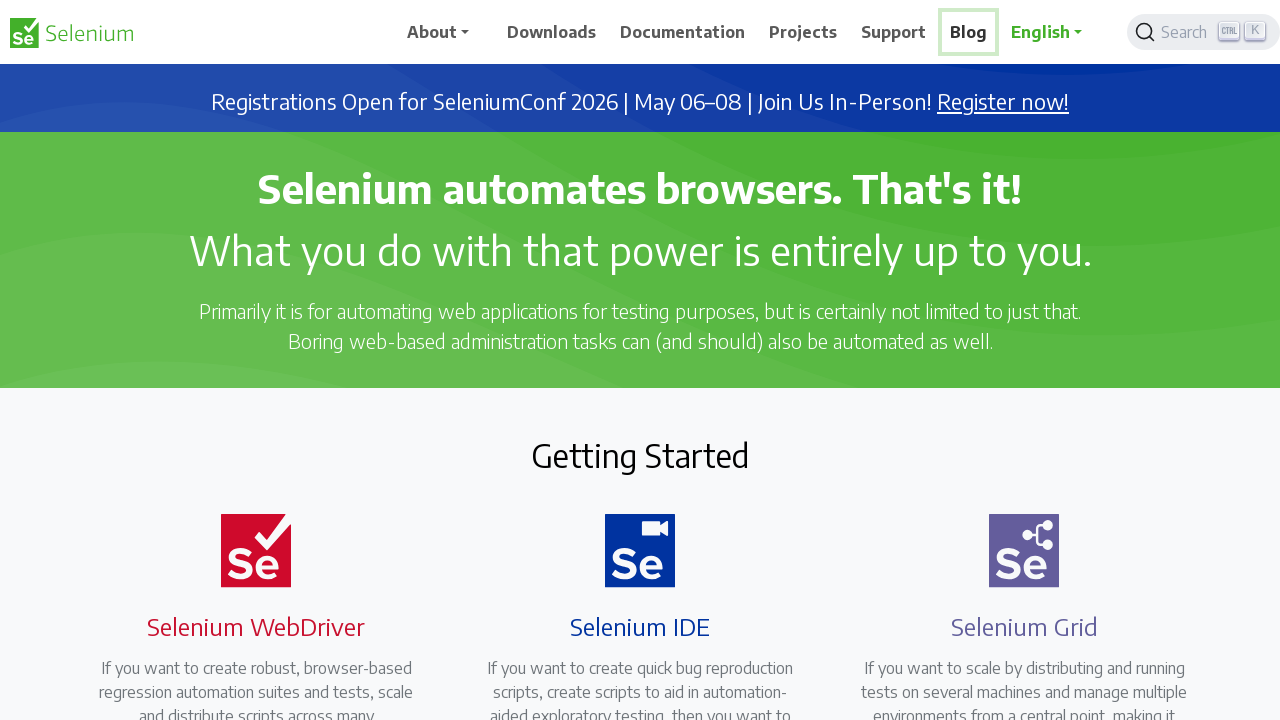